Tests checkbox interaction by finding all checkboxes on the page and checking any that are unchecked, ensuring all checkboxes end up in a checked state.

Starting URL: https://the-internet.herokuapp.com/checkboxes

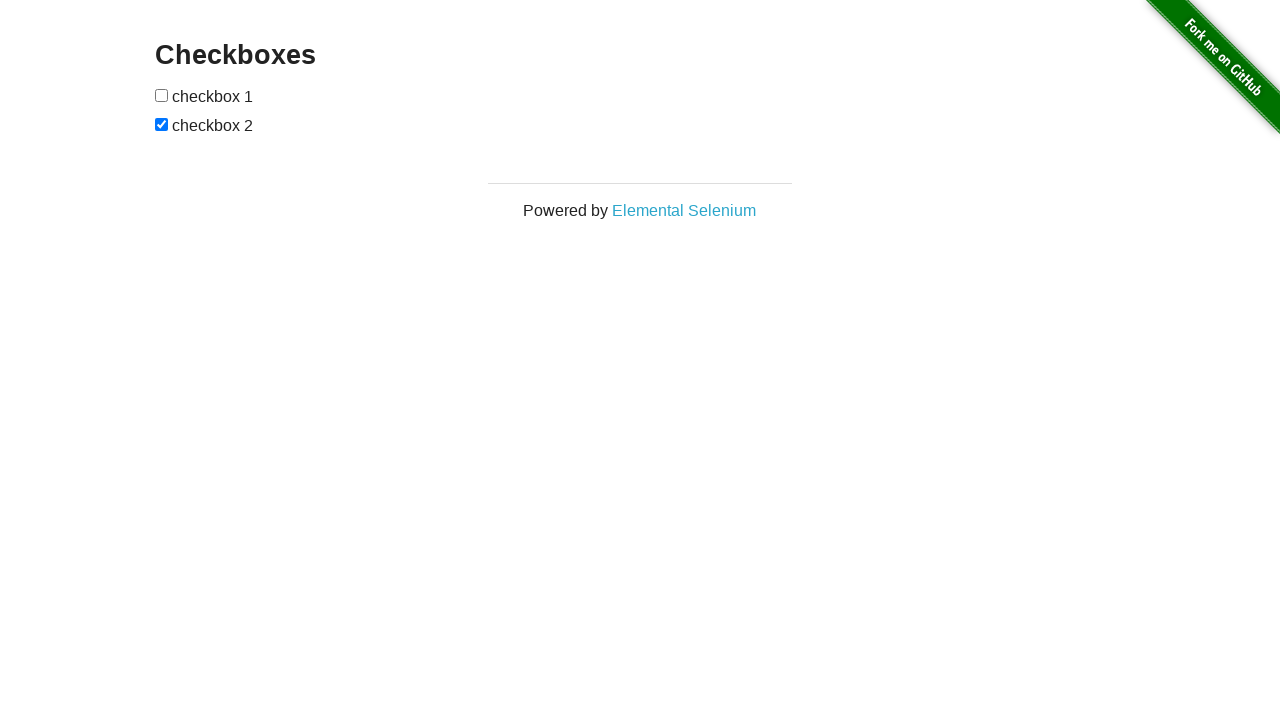

Navigated to checkboxes page
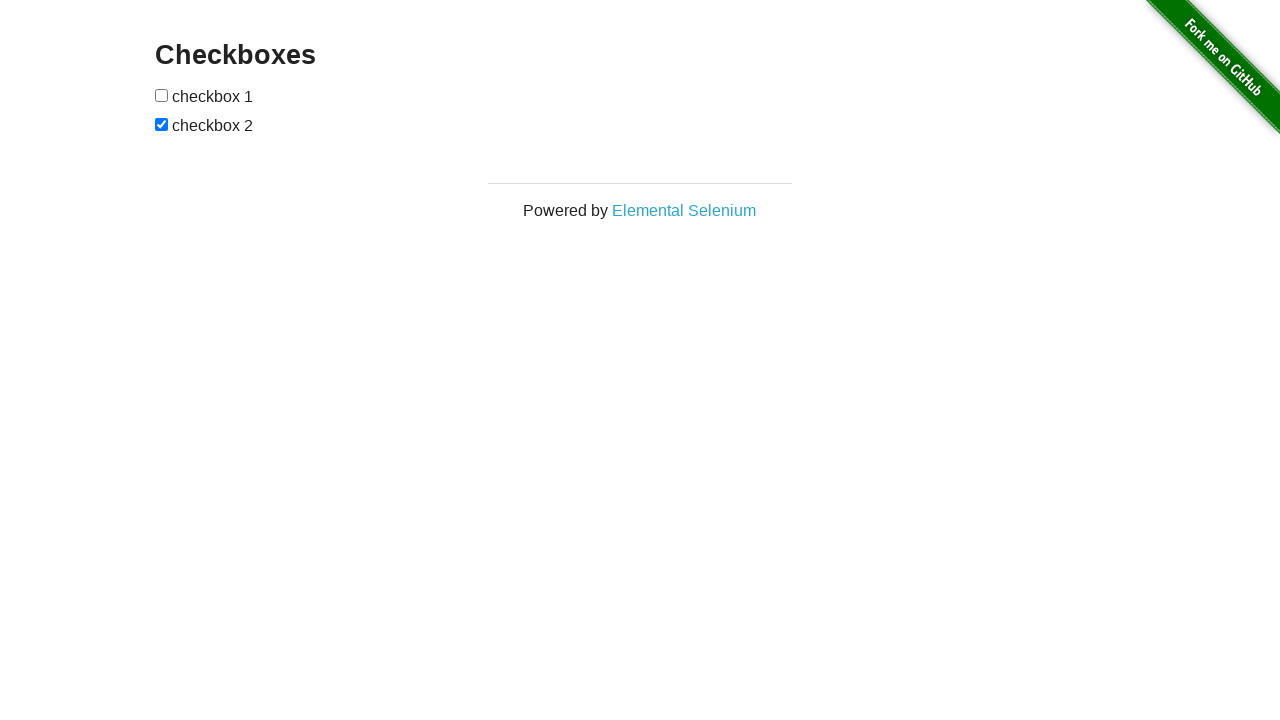

Retrieved all checkboxes on the page
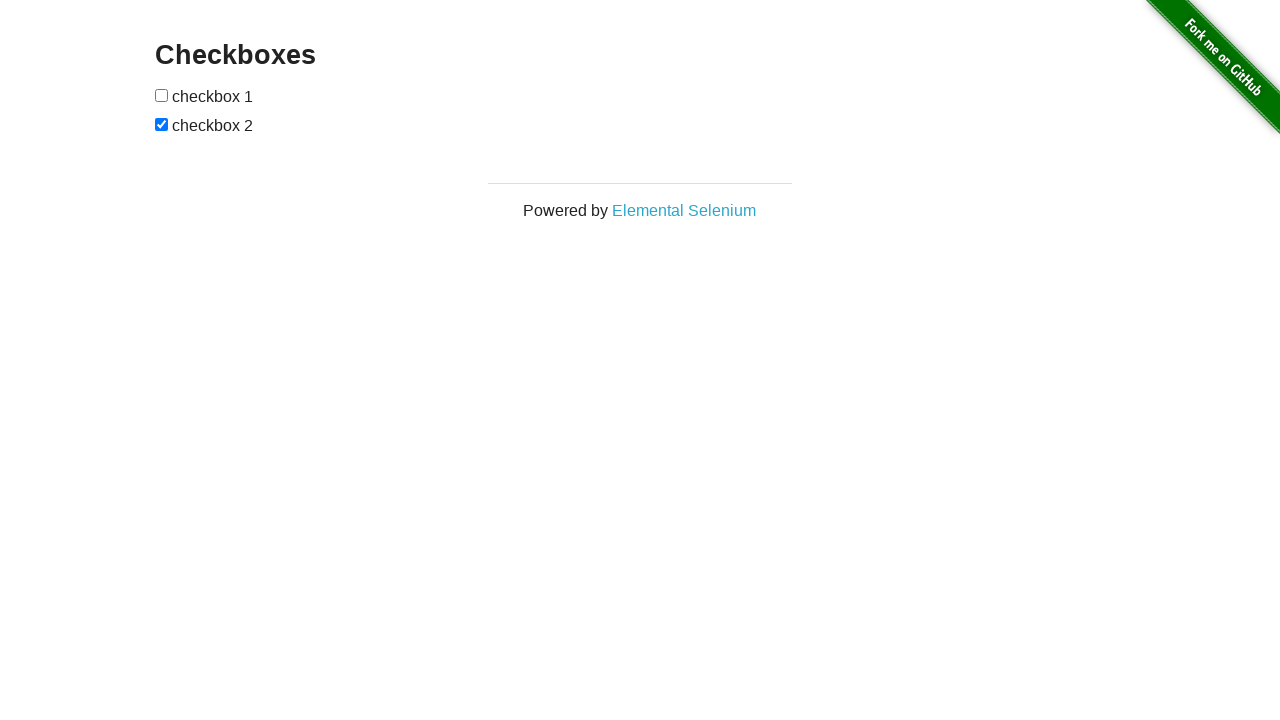

Checkboxes are visible and ready for interaction
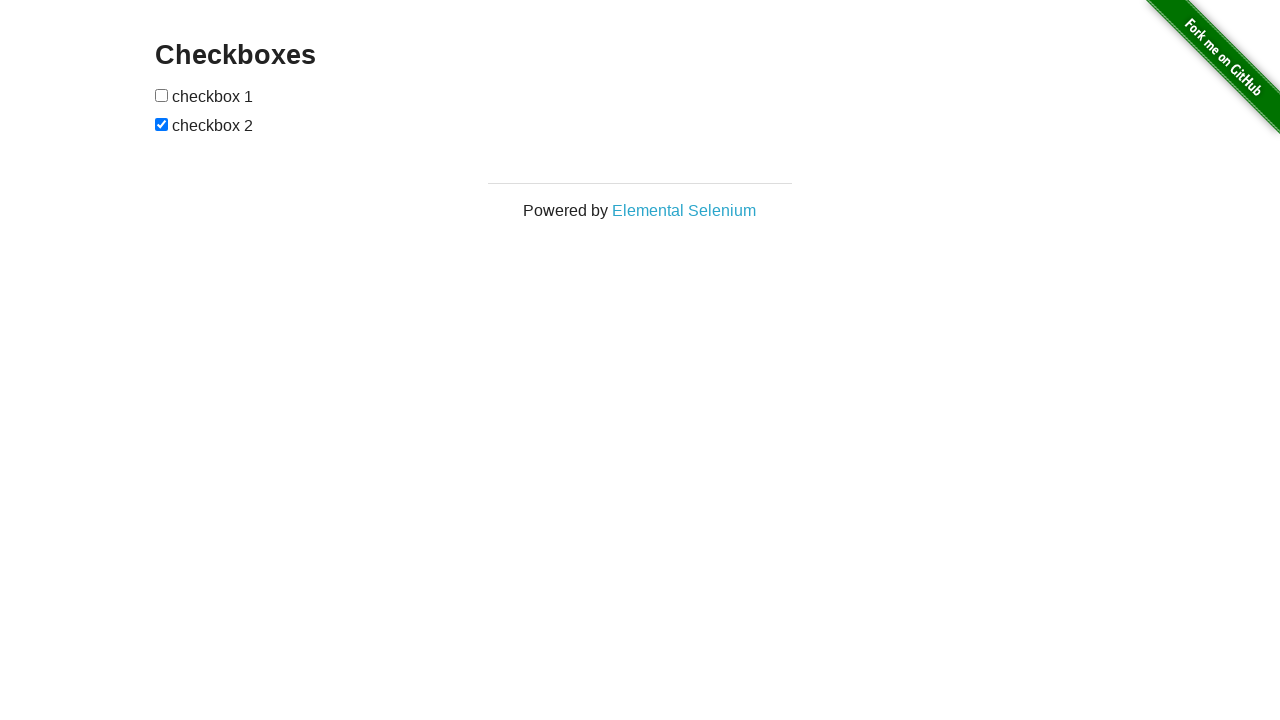

Checked checkbox 1 at (162, 95) on internal:role=checkbox >> nth=0
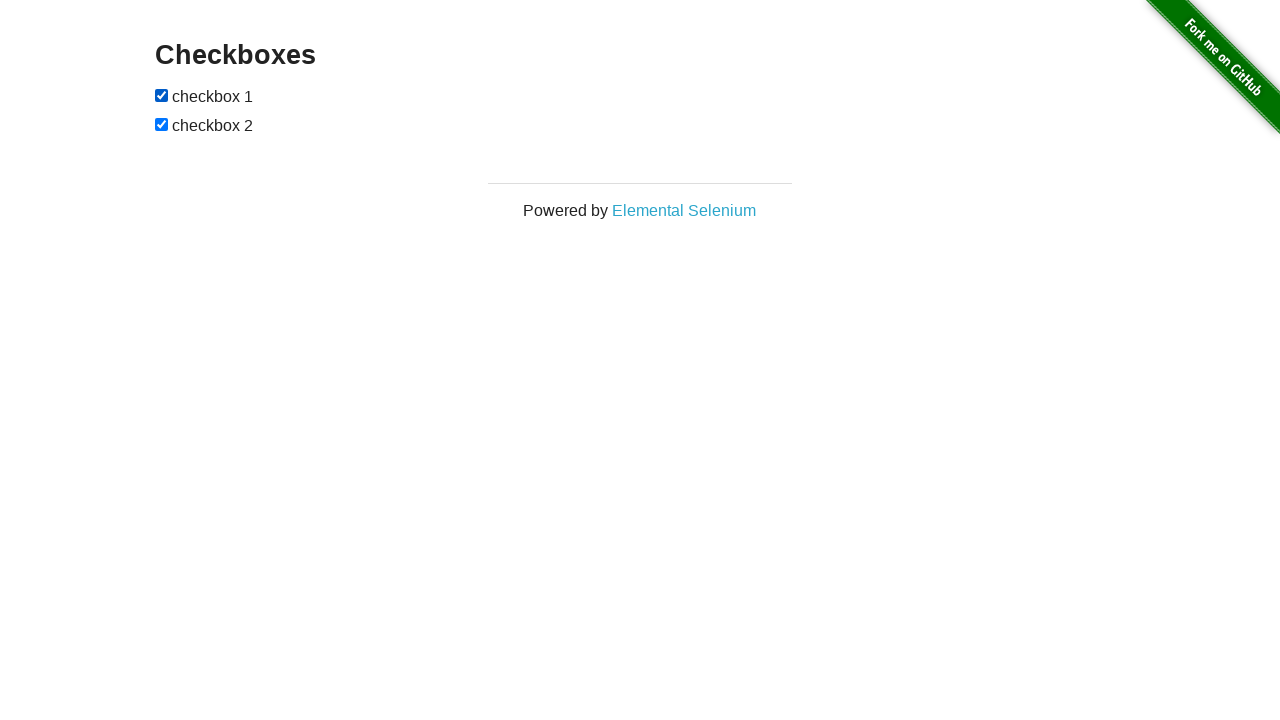

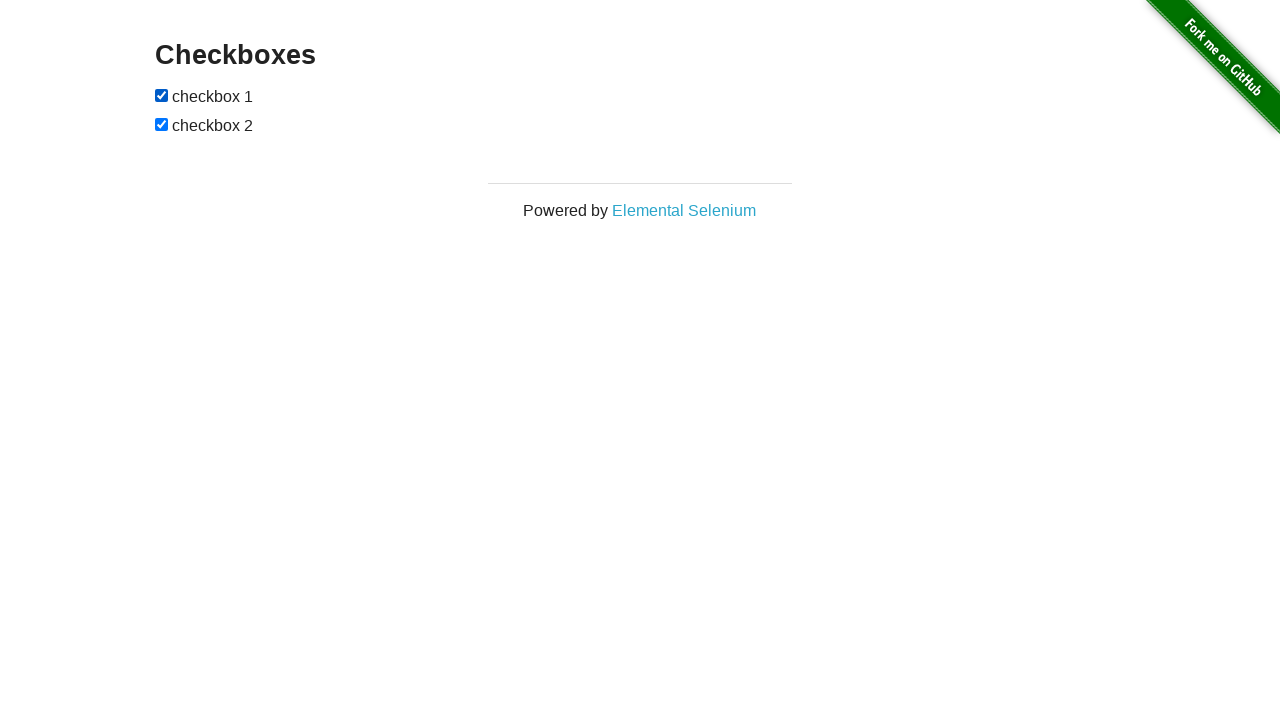